Tests drag and drop functionality by dragging a draggable element to a new position on the page.

Starting URL: https://demoqa.com/dragabble

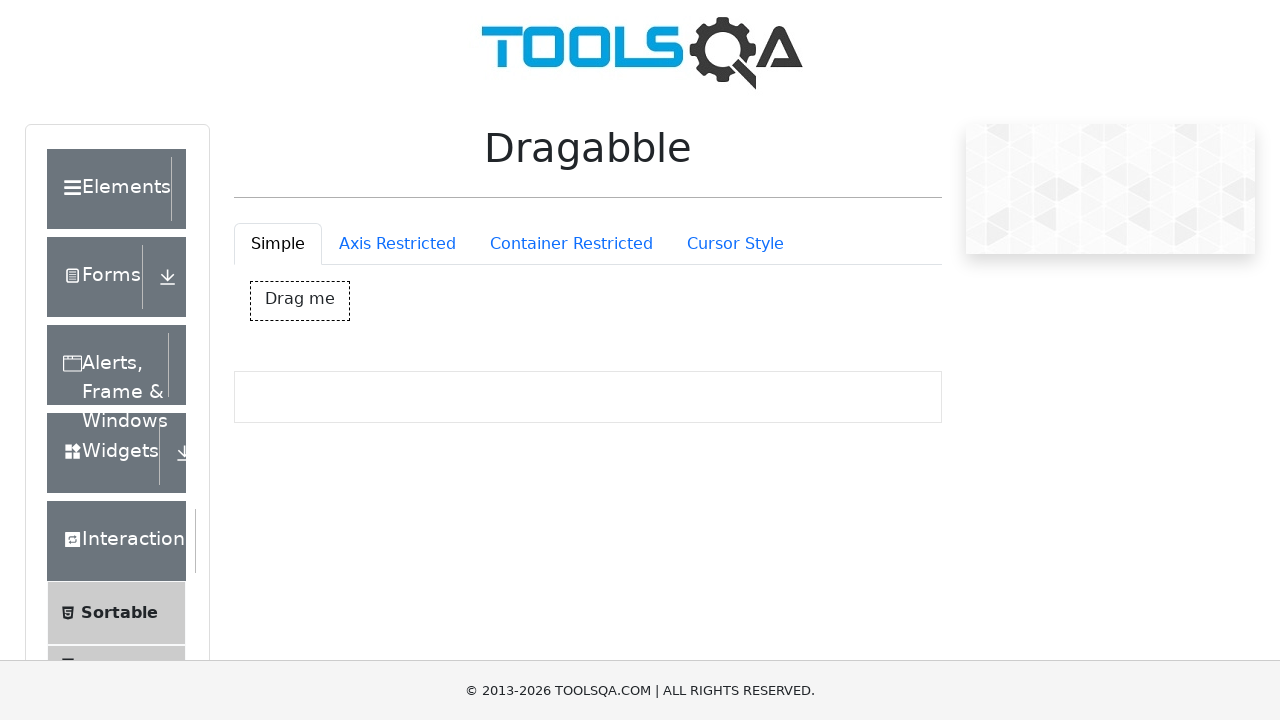

Waited for draggable element #dragBox to be visible
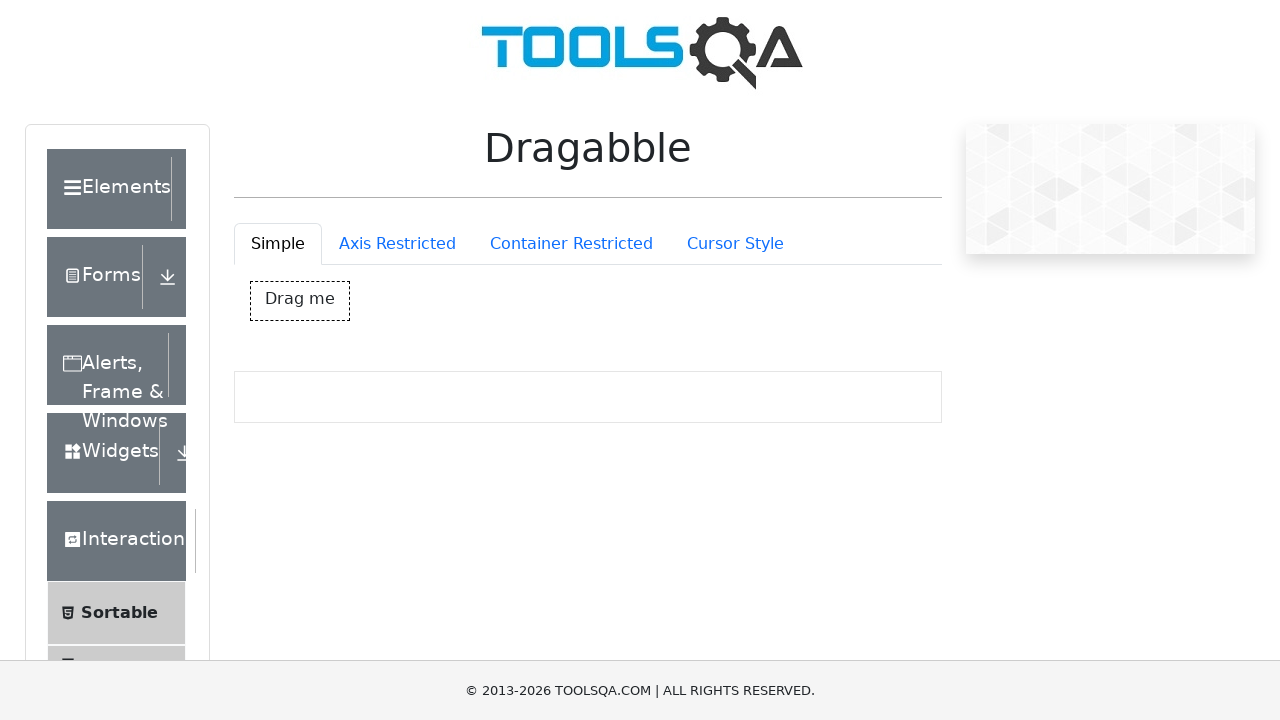

Retrieved bounding box of draggable element
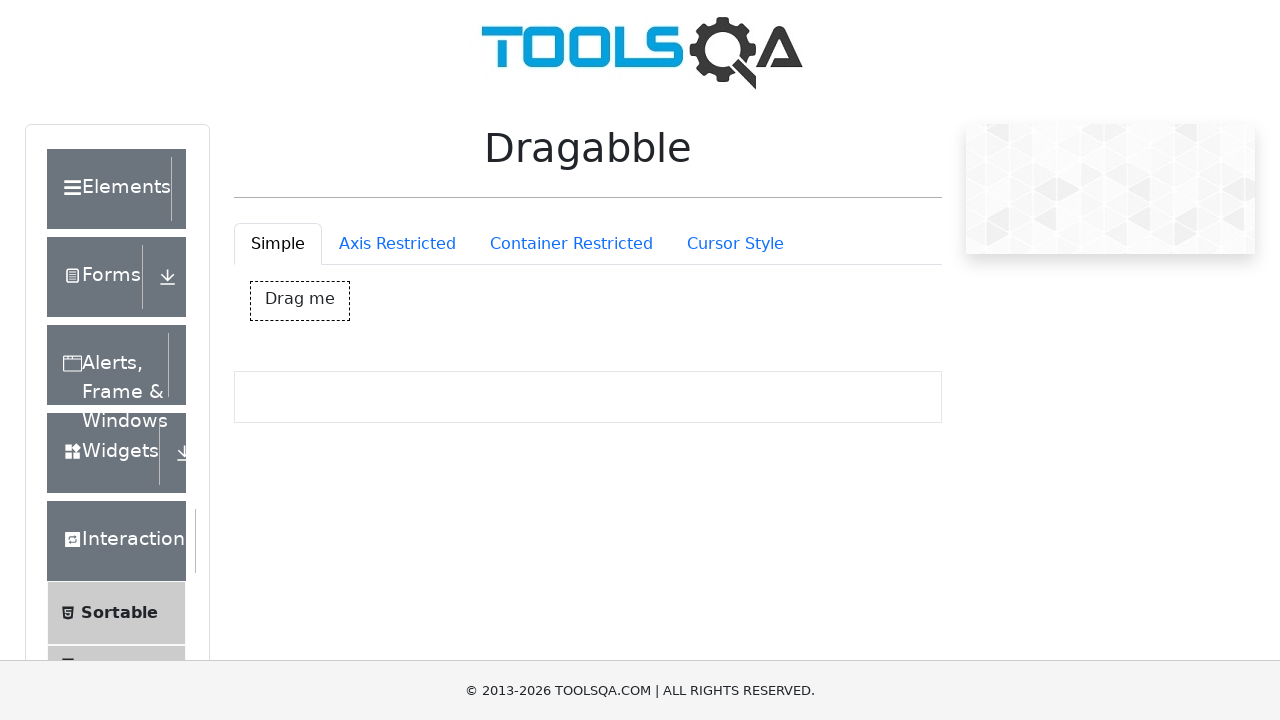

Moved mouse to center of draggable element at (300, 301)
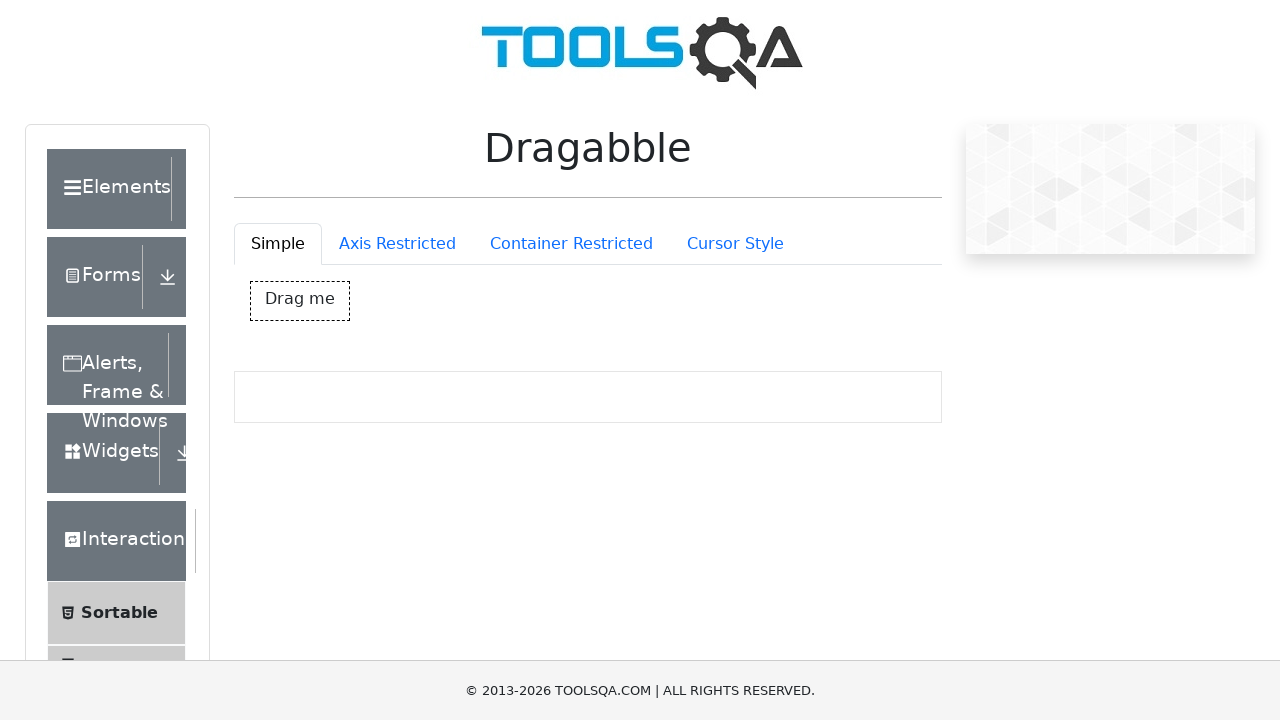

Pressed mouse button down to initiate drag at (300, 301)
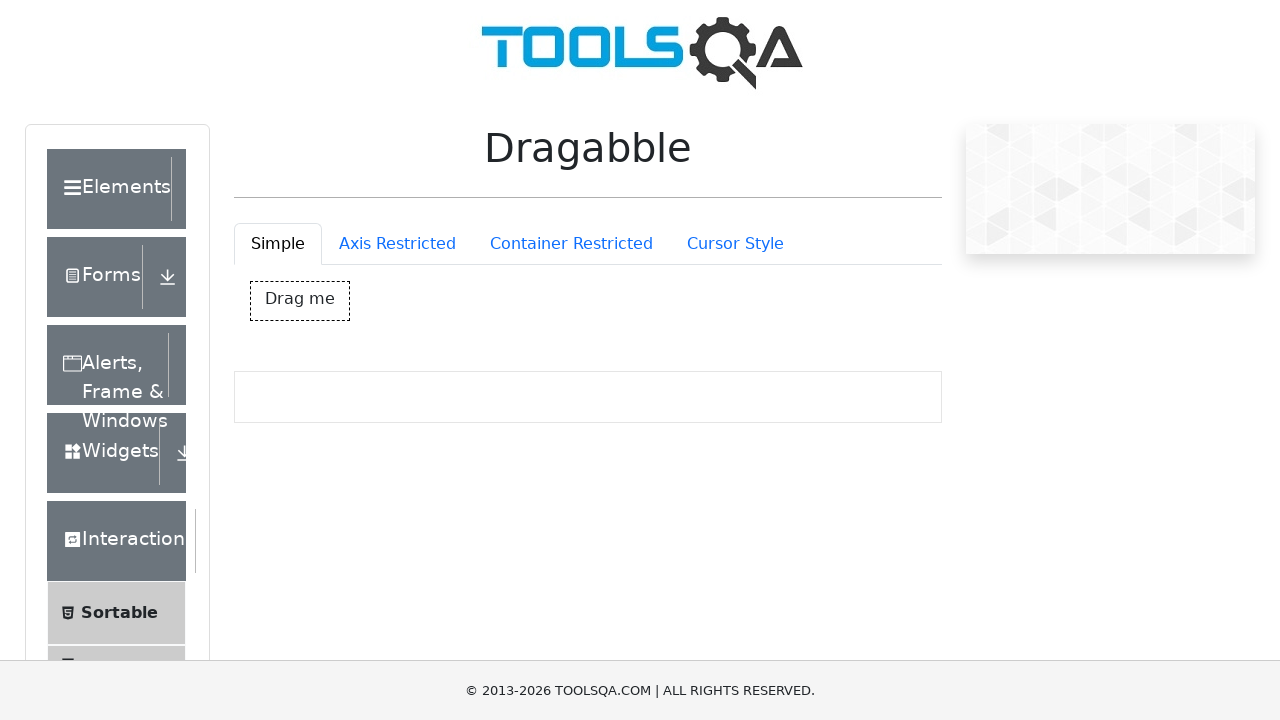

Dragged element 200px right and 500px down at (500, 801)
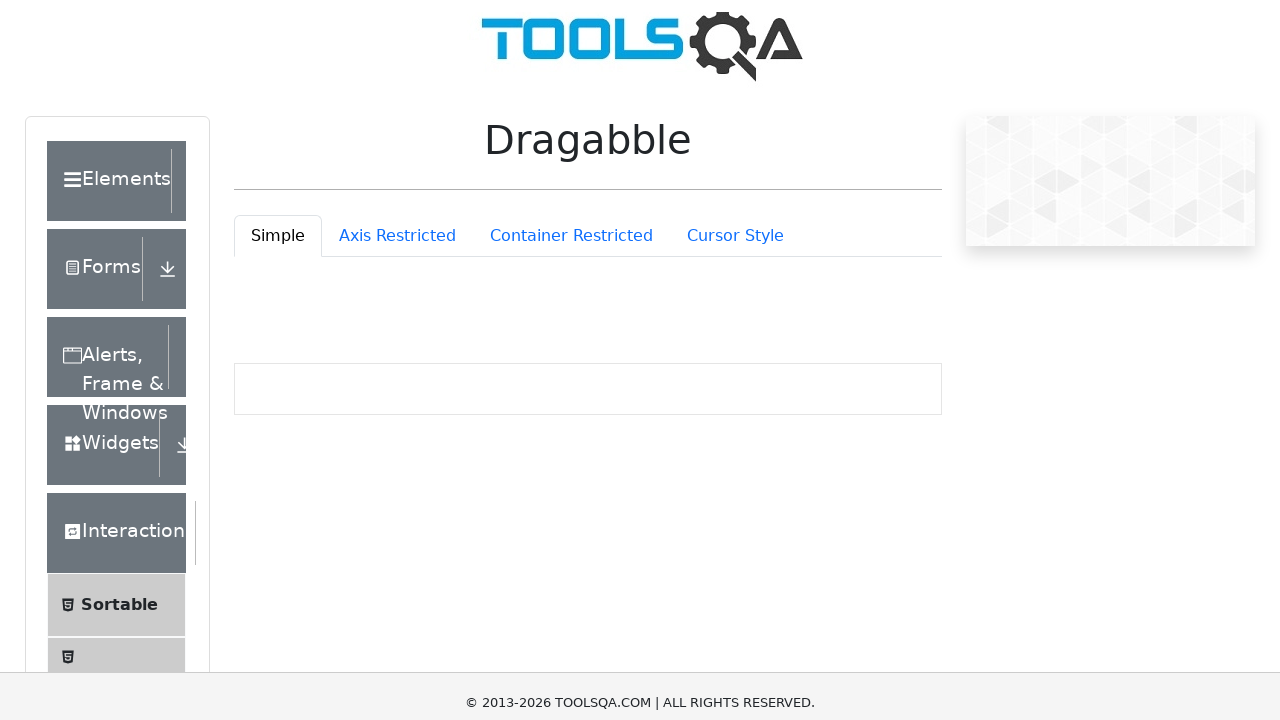

Released mouse button to complete drag and drop at (500, 801)
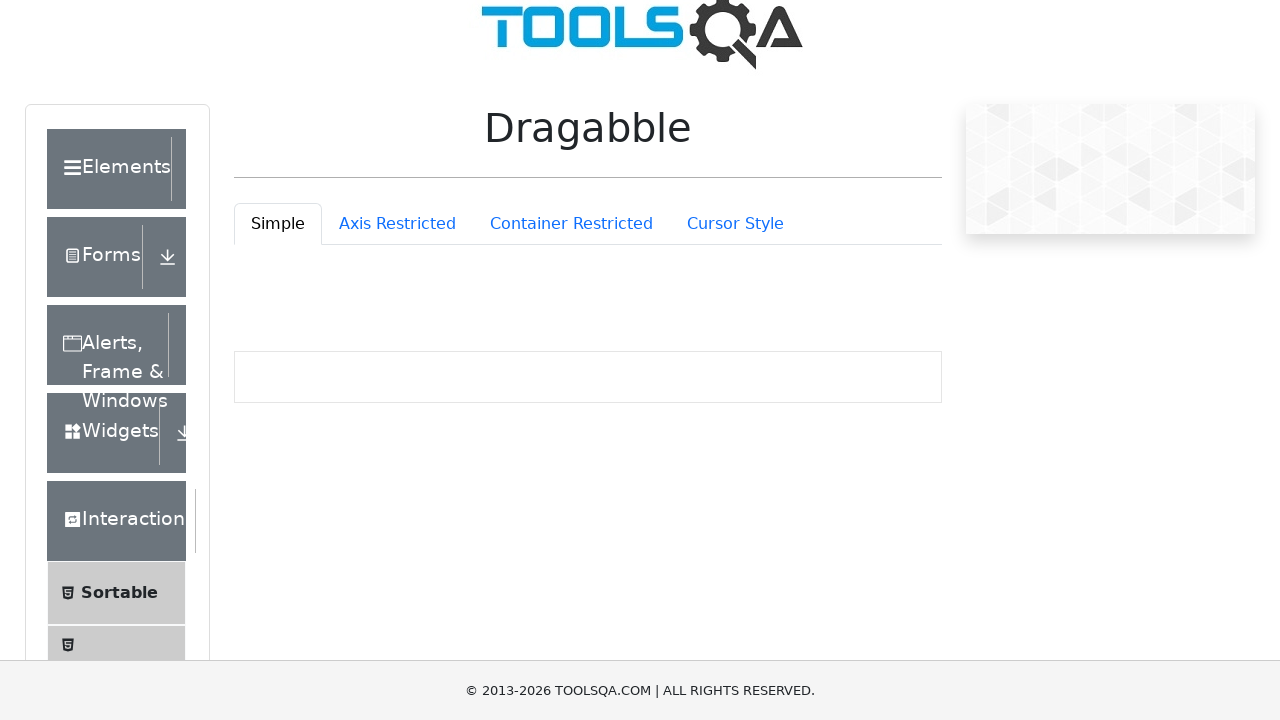

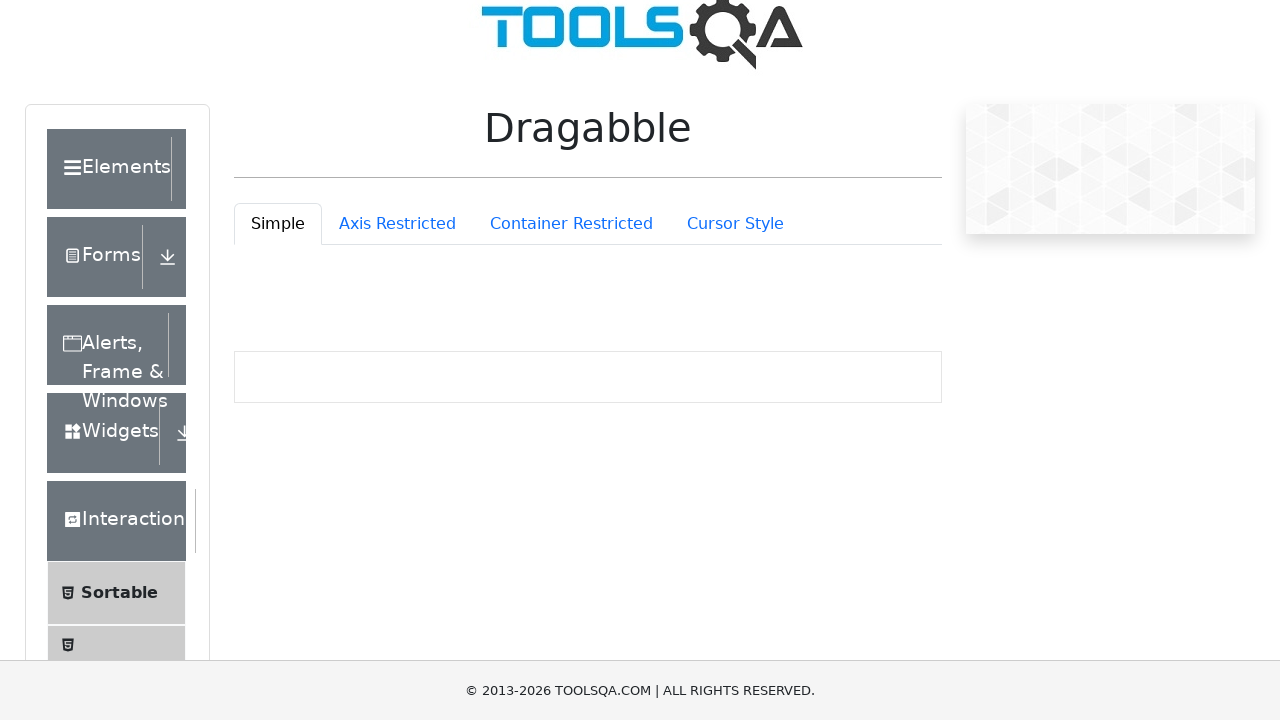